Tests delete functionality by clicking the delete link in the first row of a table and verifying the URL changes

Starting URL: http://the-internet.herokuapp.com/challenging_dom

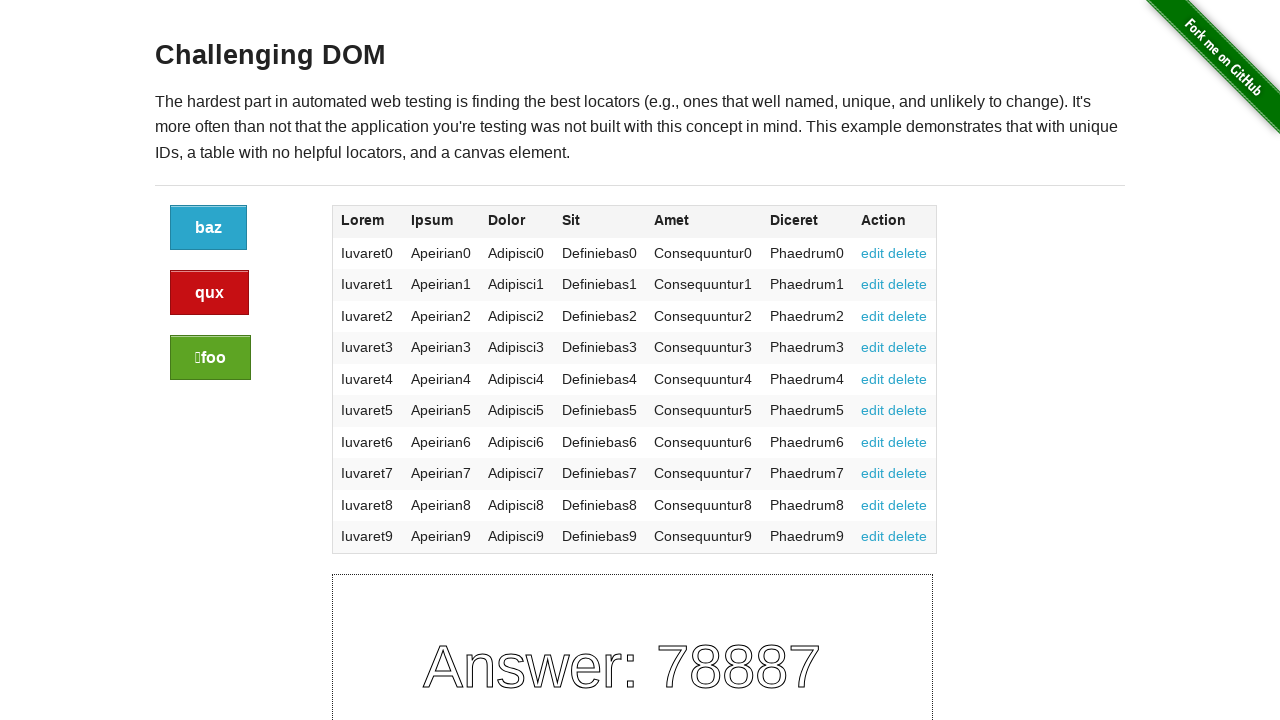

Clicked delete link in first row of table at (908, 253) on xpath=.//*[@id='content']/div/div/div/div[2]/table/tbody/tr[1]/td[7]/a[2]
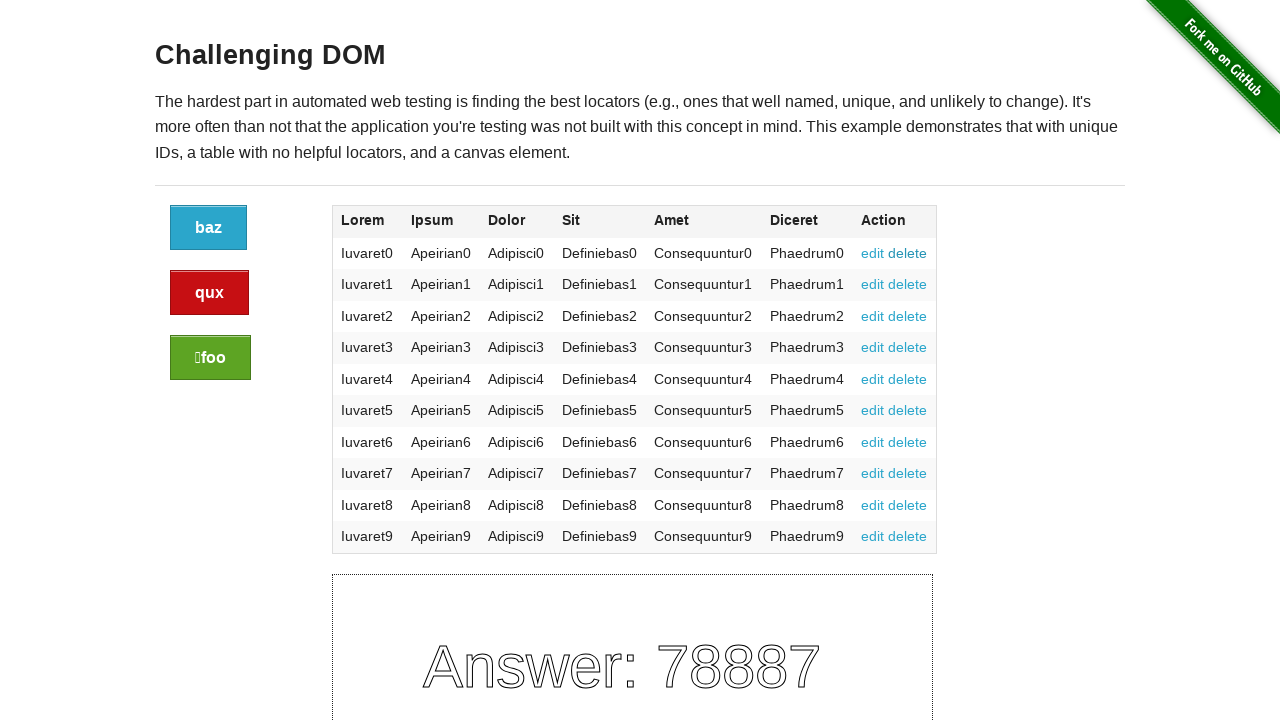

Verified URL changed to http://the-internet.herokuapp.com/challenging_dom#delete
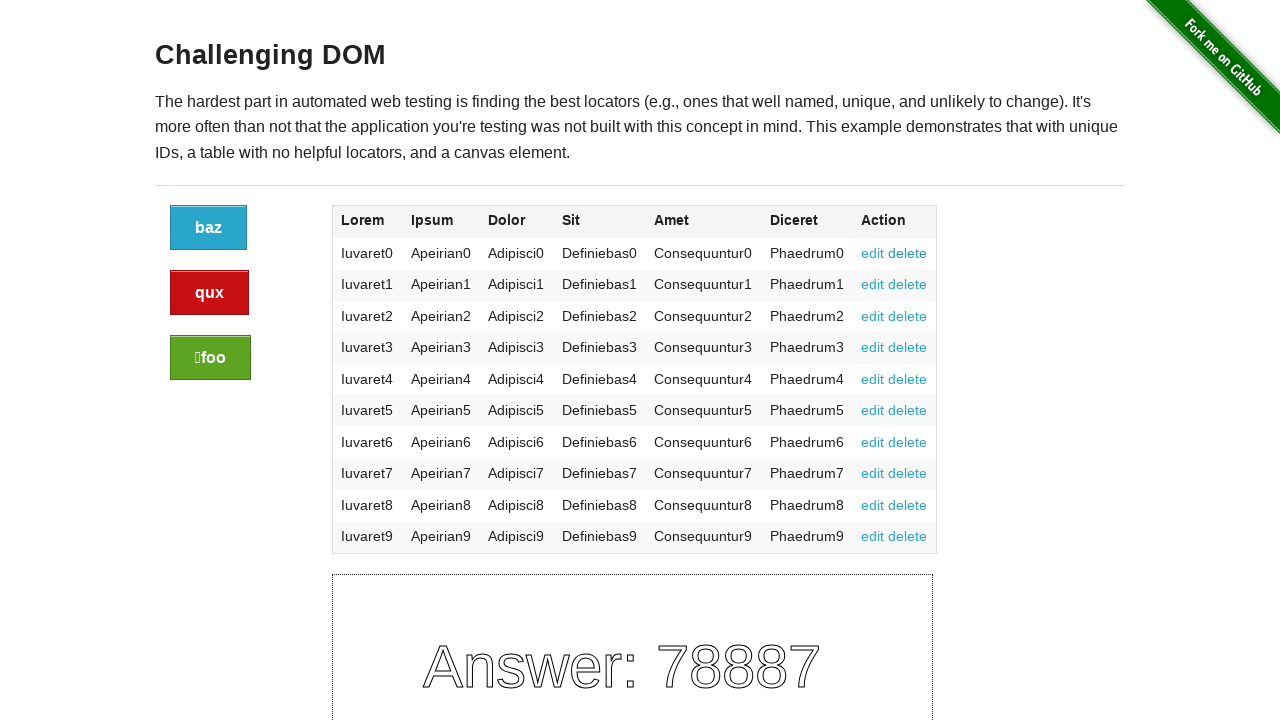

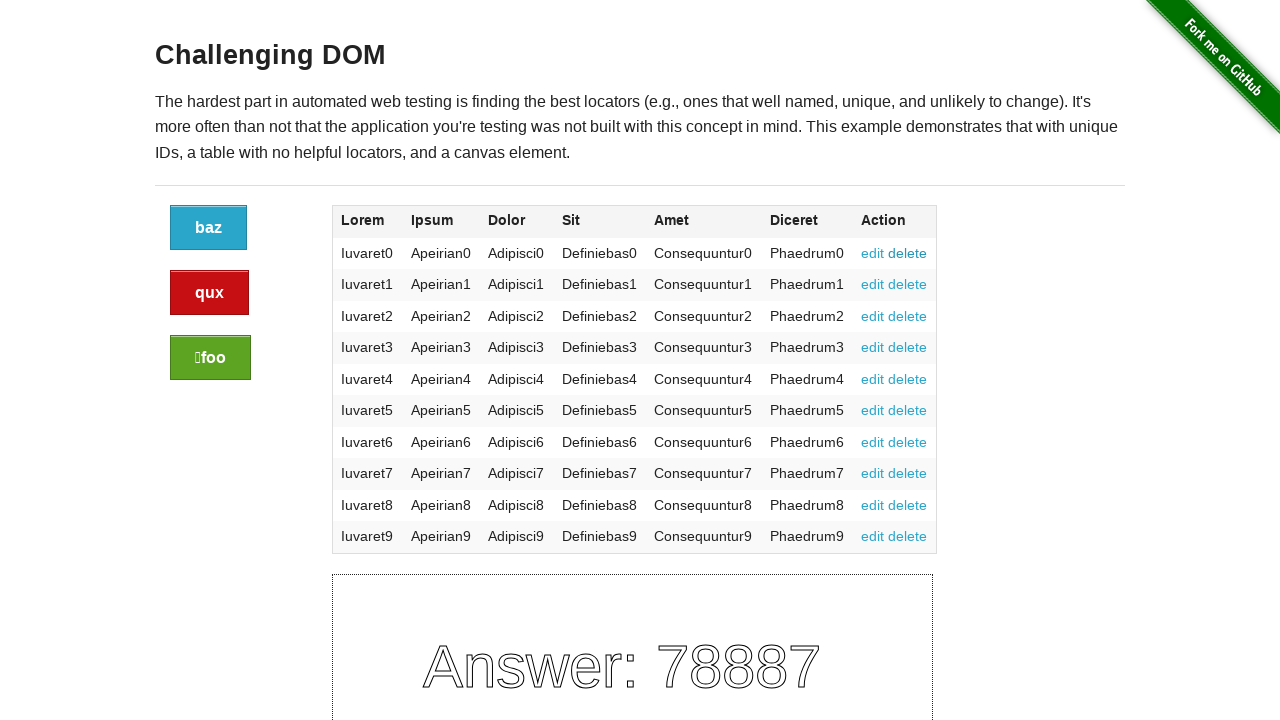